Navigates to a checkboxes page and clicks on the first checkbox to toggle its state

Starting URL: https://the-internet.herokuapp.com/checkboxes

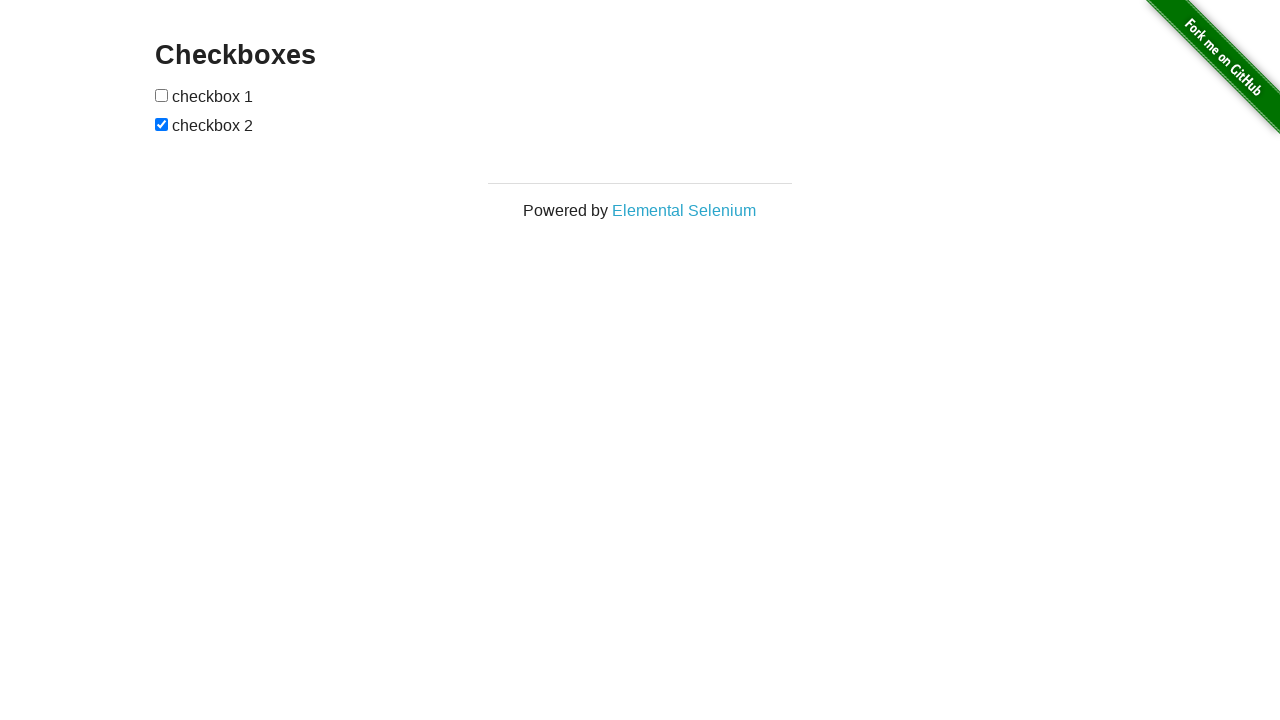

Navigated to the checkboxes page
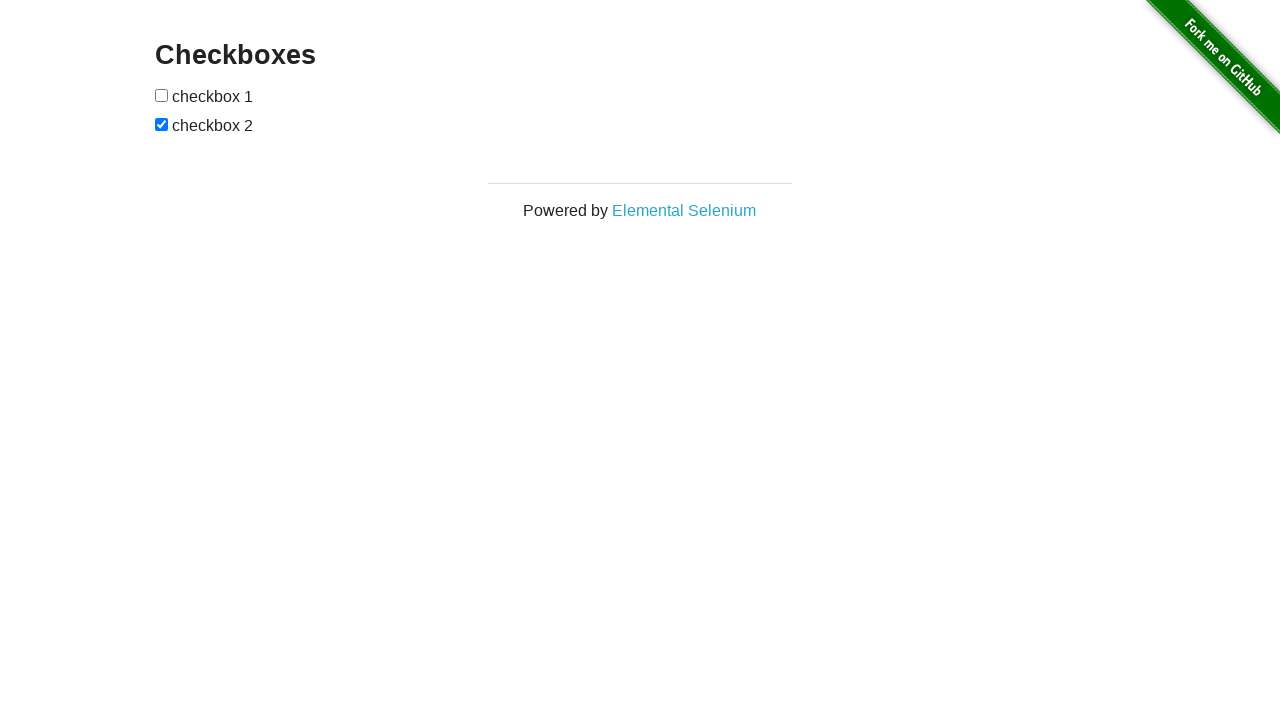

Clicked the first checkbox to toggle its state at (162, 95) on xpath=//input[@type='checkbox'][1]
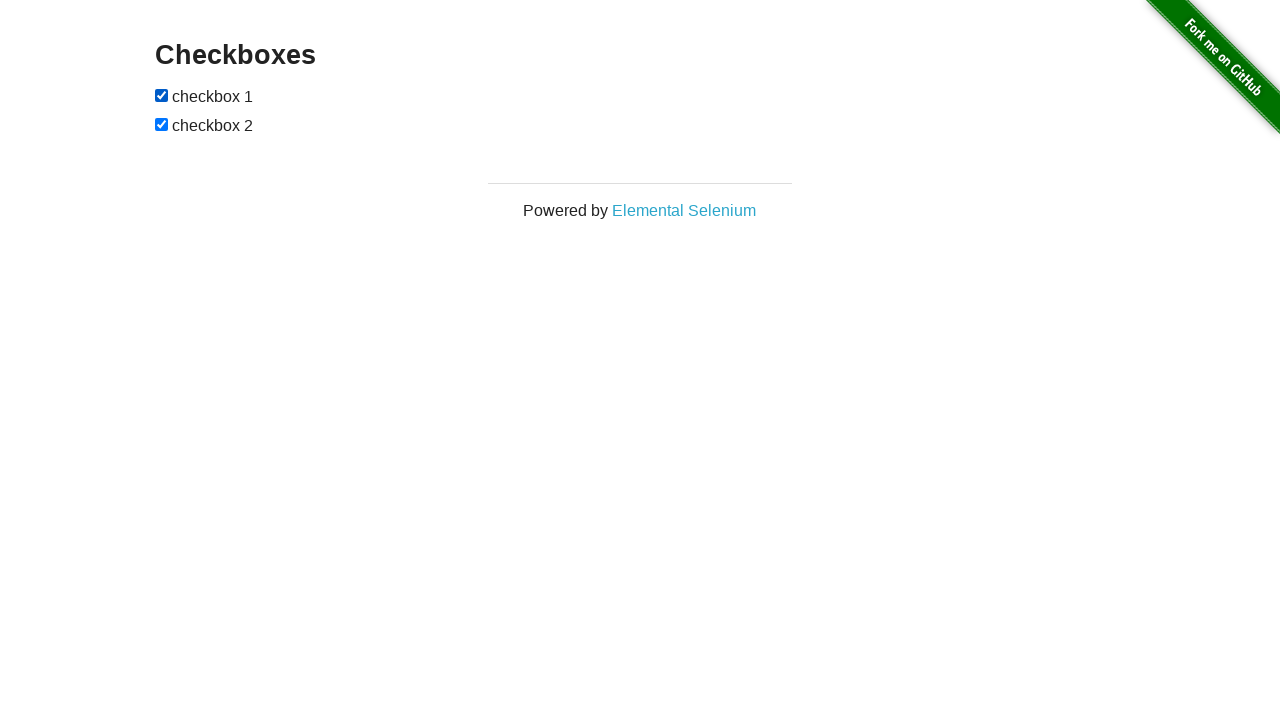

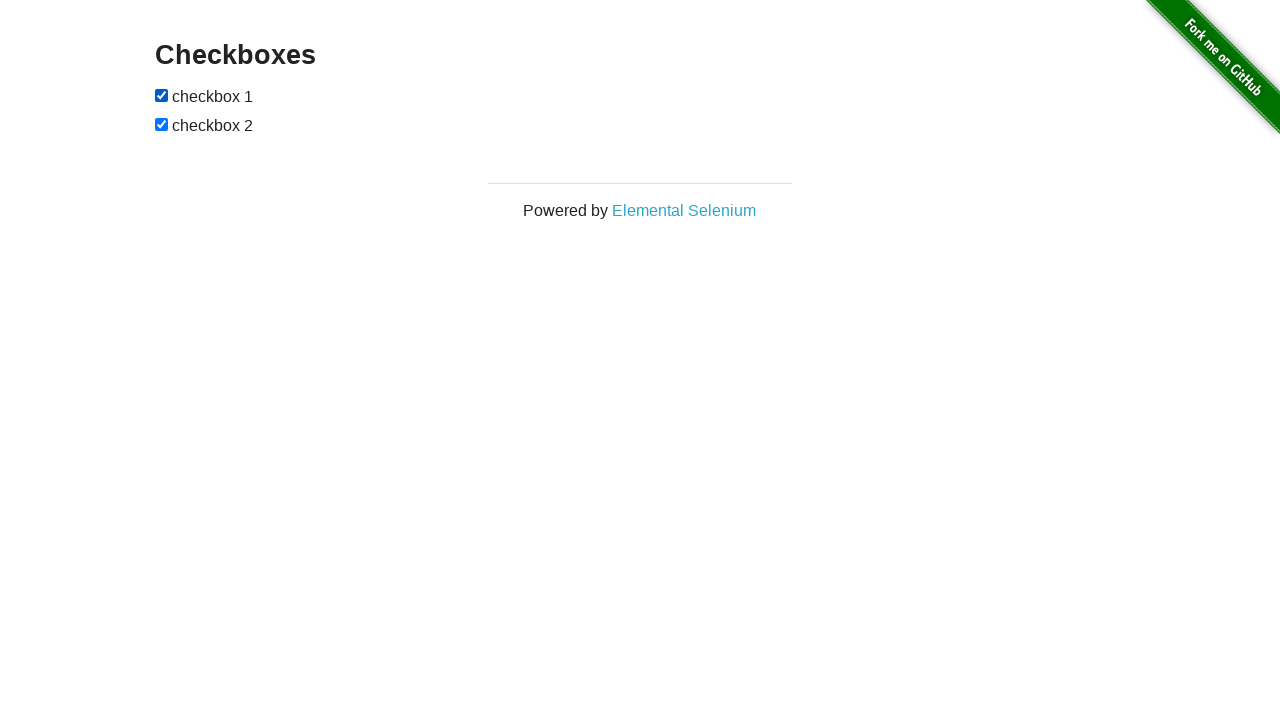